Tests three different button click types on a demo page: double-click, right-click (context click), and regular click, then verifies that the appropriate confirmation messages appear for each action.

Starting URL: https://demoqa.com/buttons

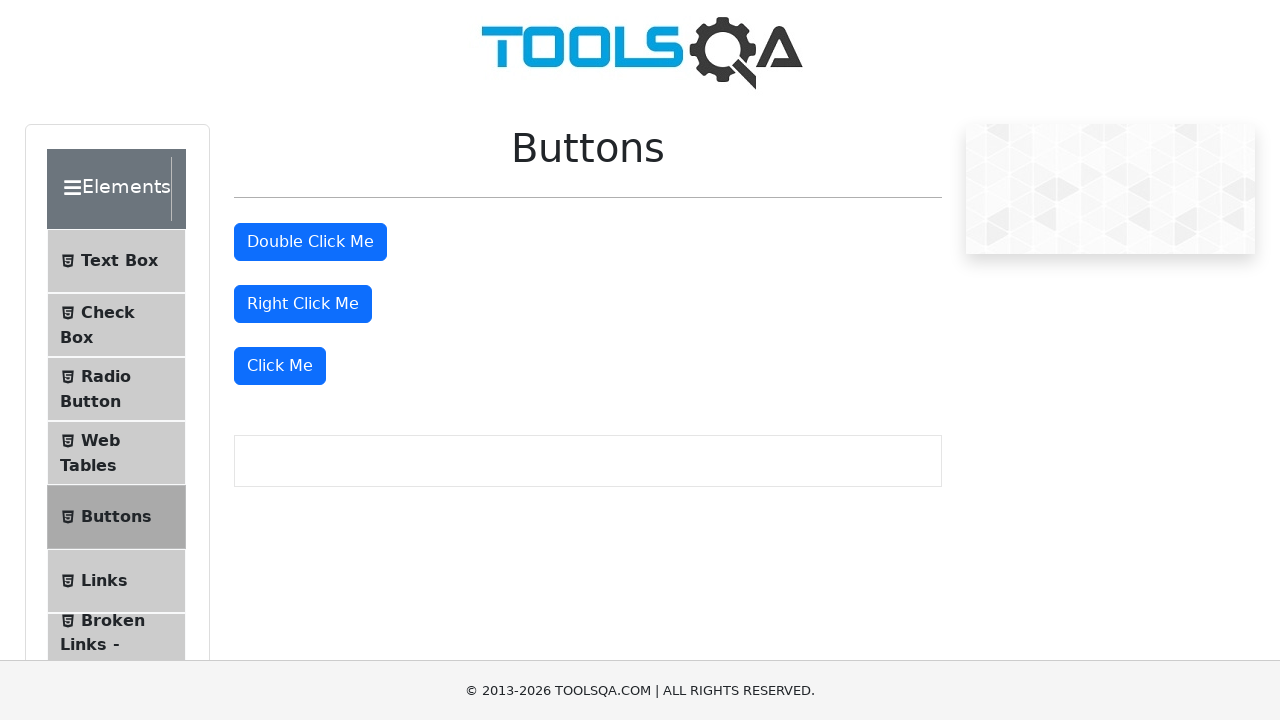

Navigated to https://demoqa.com/buttons
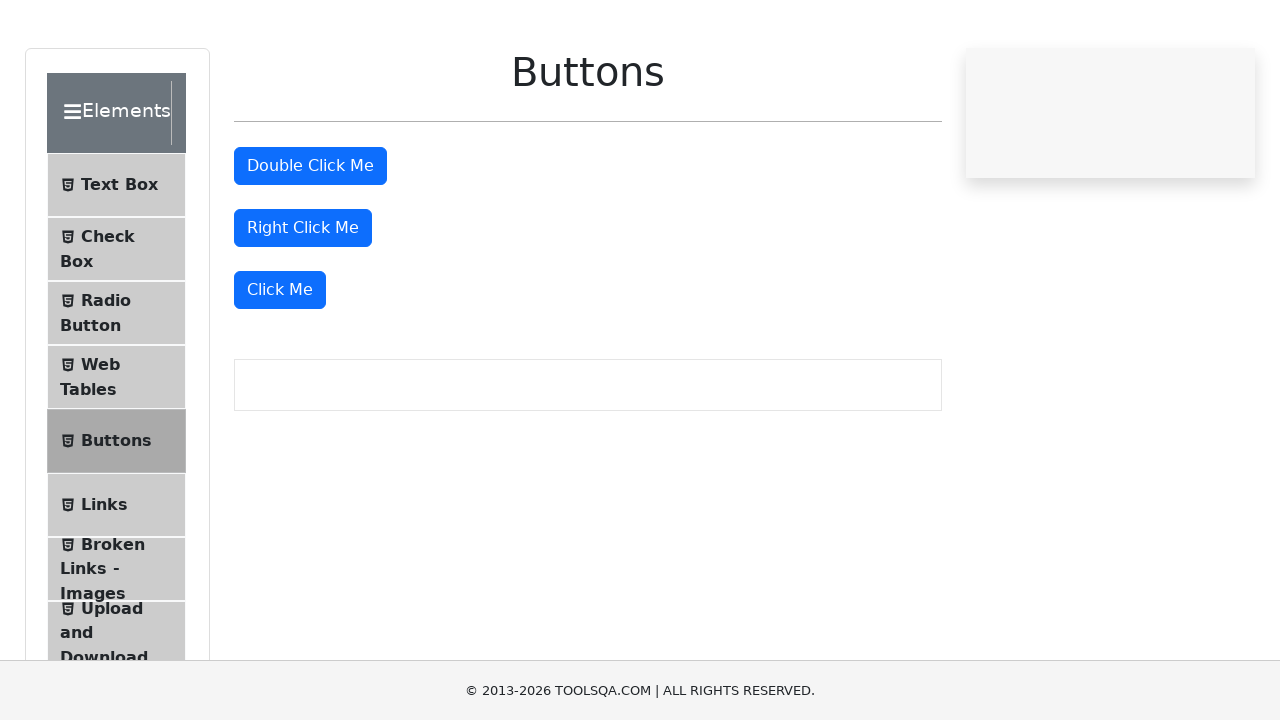

Located all button elements on the page
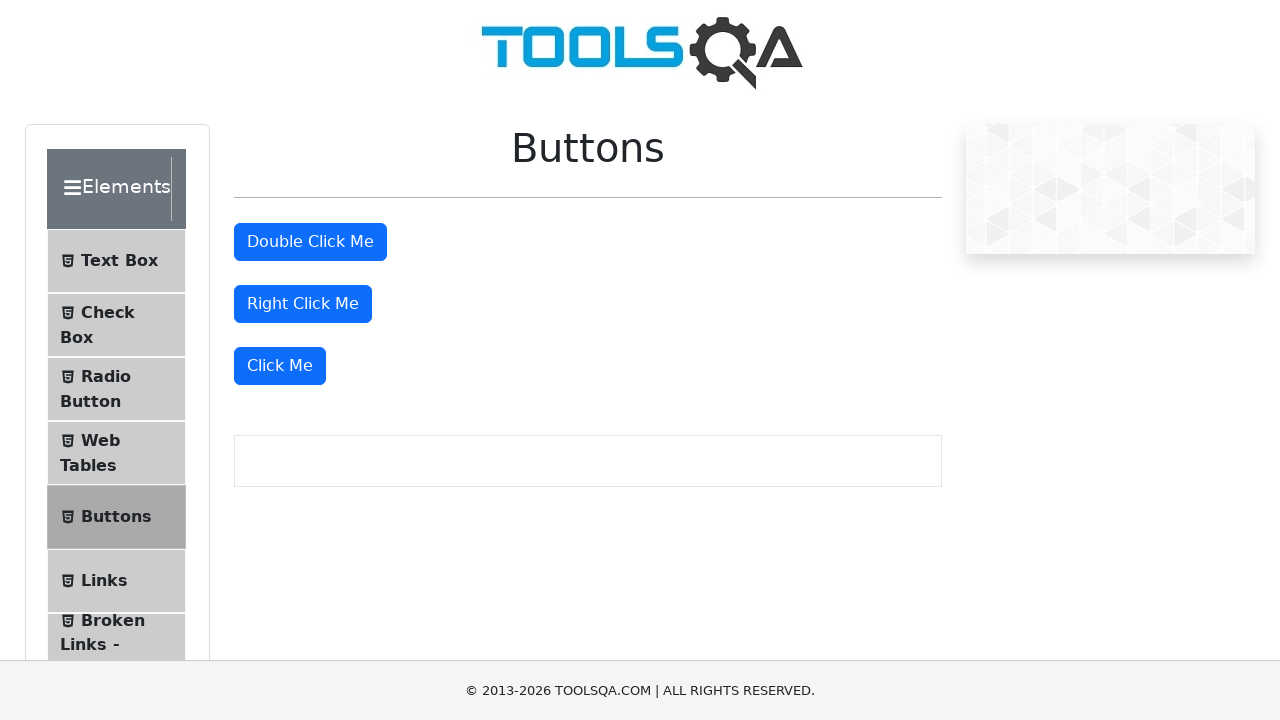

Double-clicked on the second button at (310, 242) on button >> nth=1
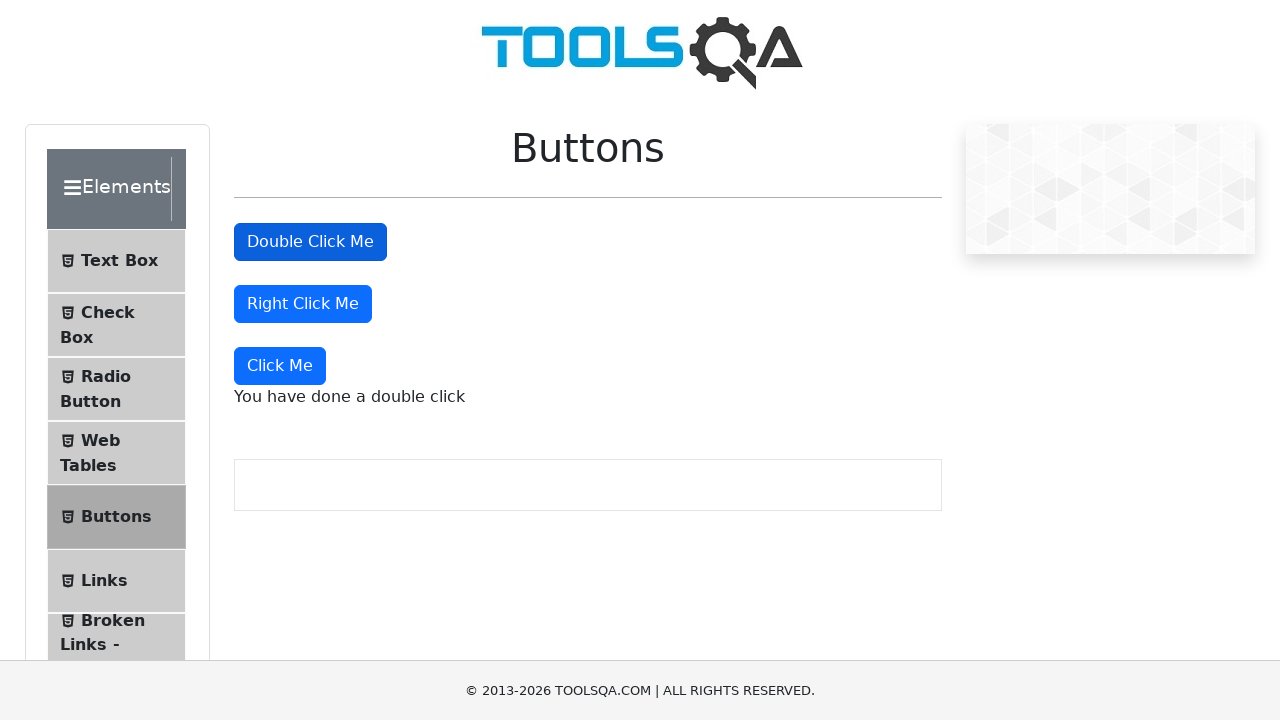

Retrieved double-click confirmation message
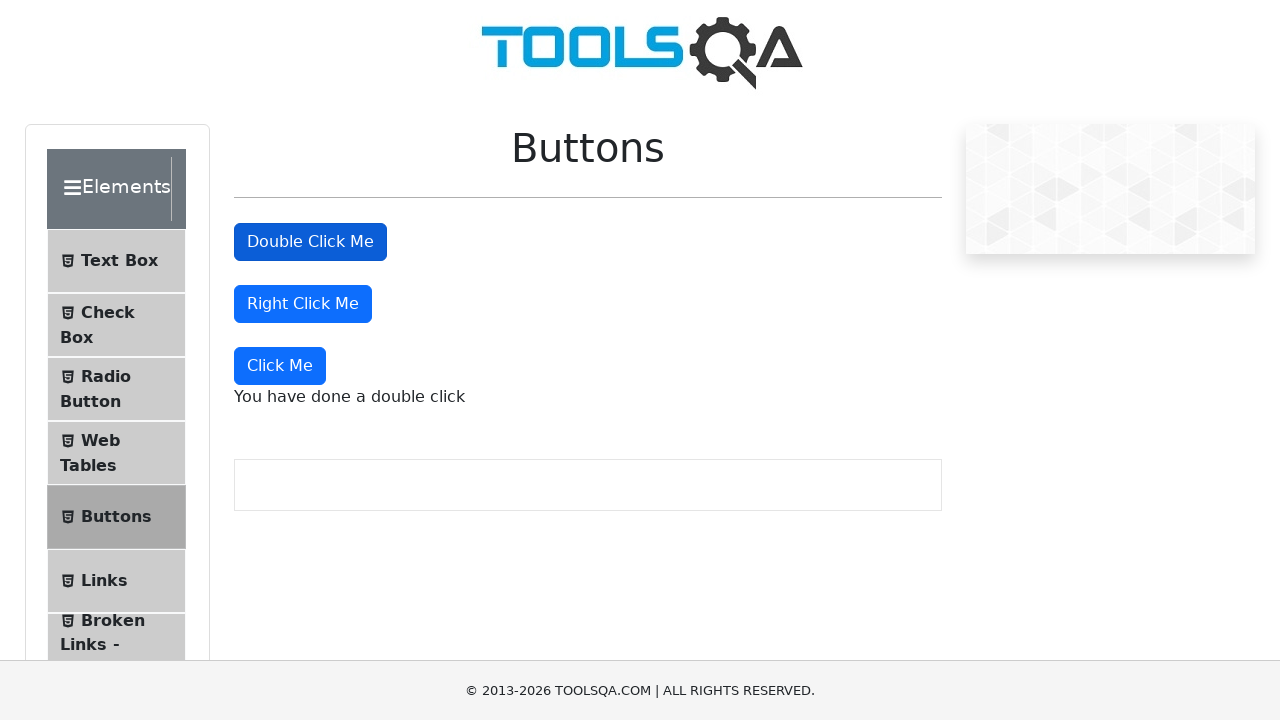

Verified double-click message contains expected text
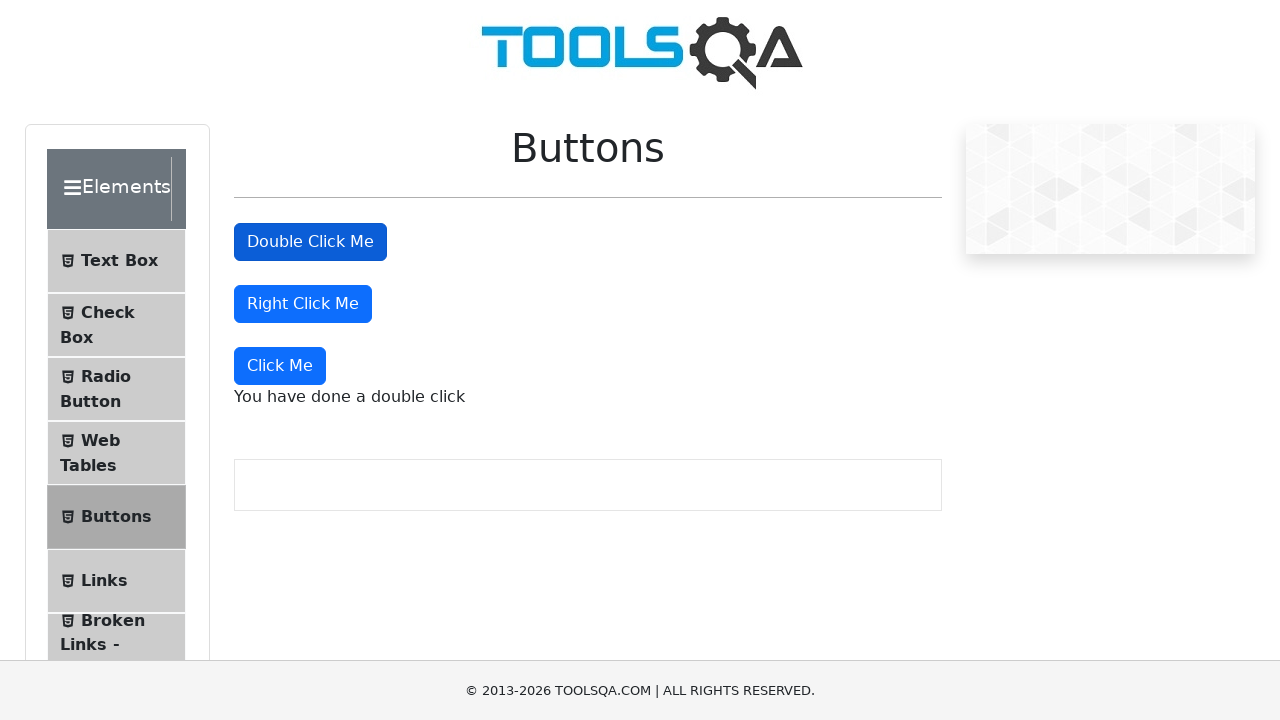

Right-clicked on the third button at (303, 304) on button >> nth=2
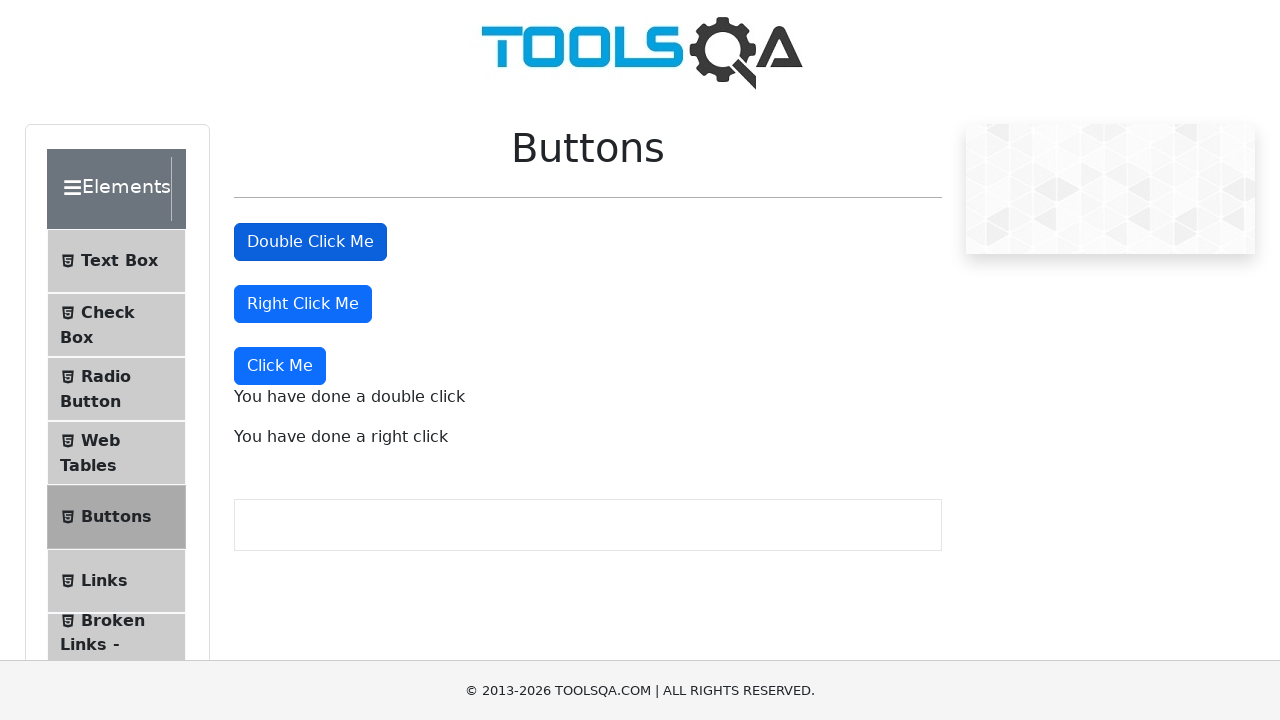

Retrieved right-click confirmation message
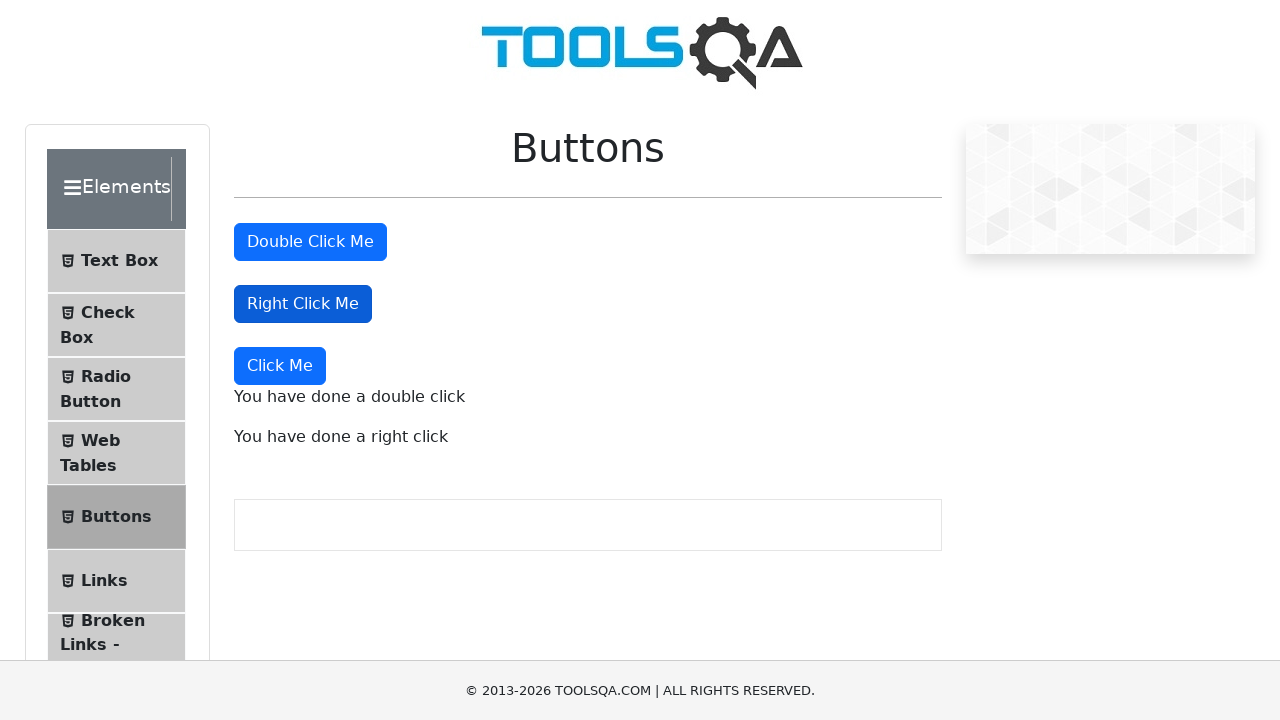

Verified right-click message contains expected text
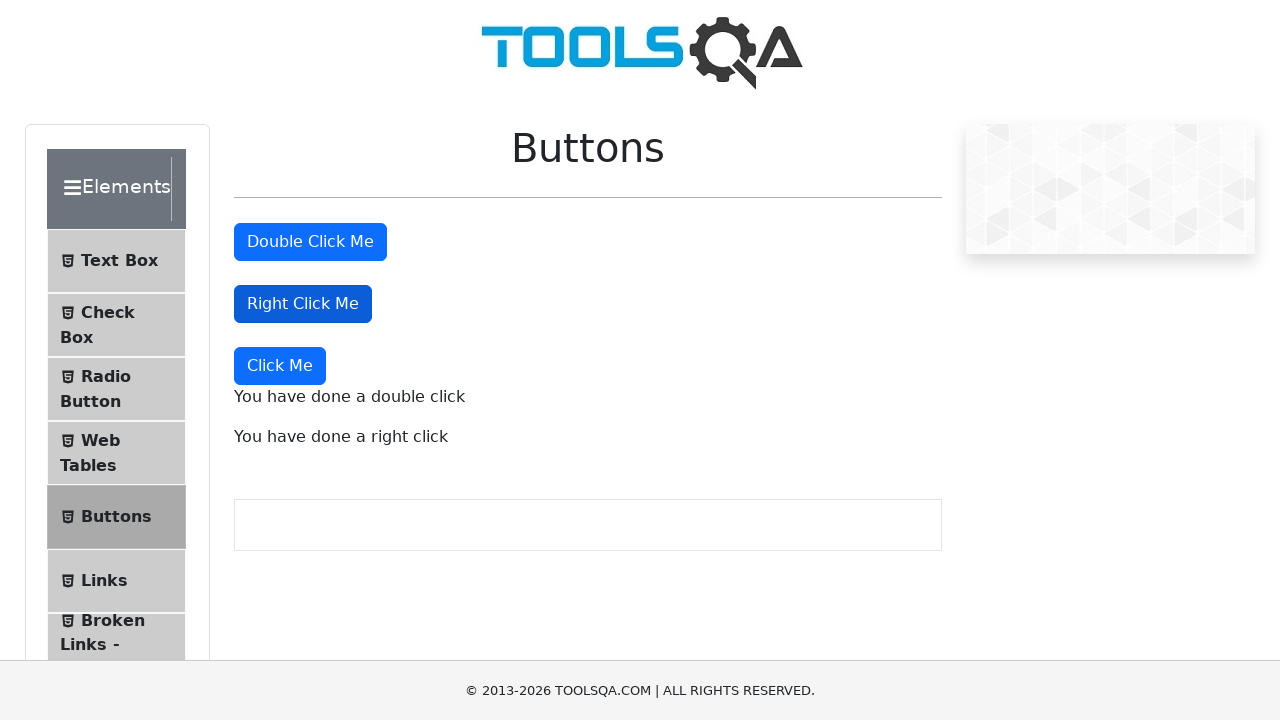

Performed regular click on the fourth button at (280, 366) on button >> nth=3
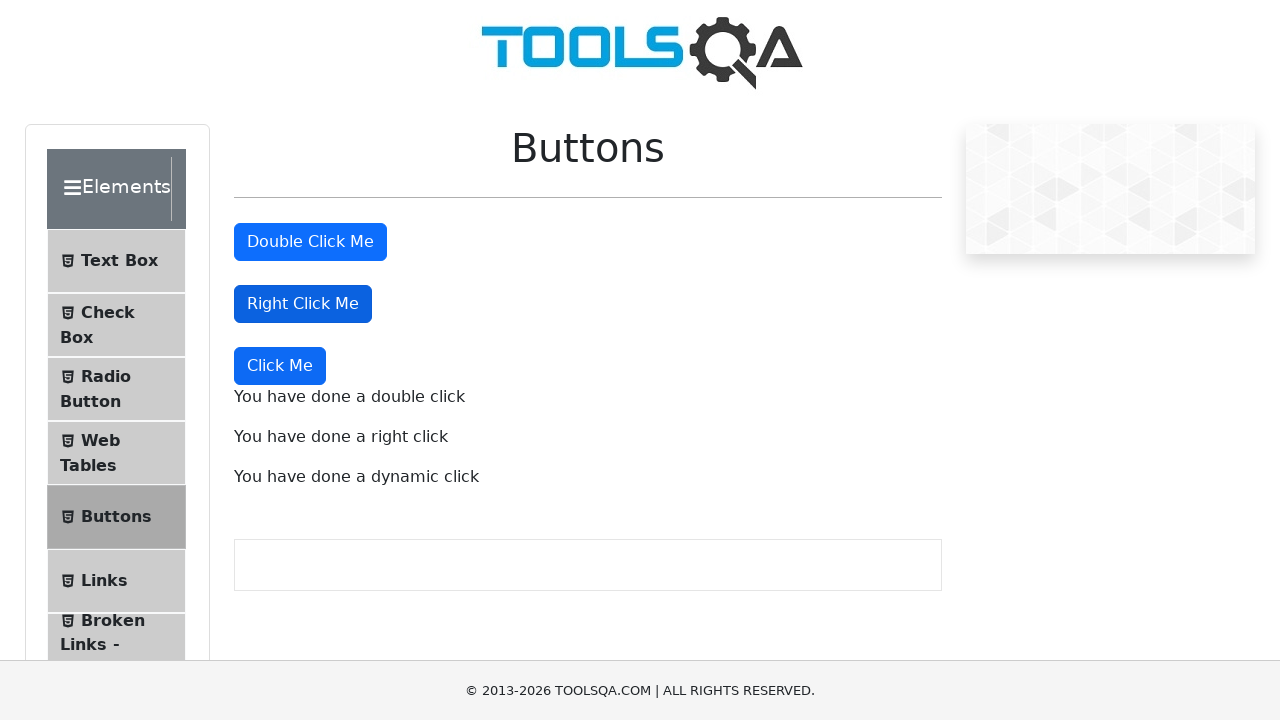

Retrieved dynamic click confirmation message
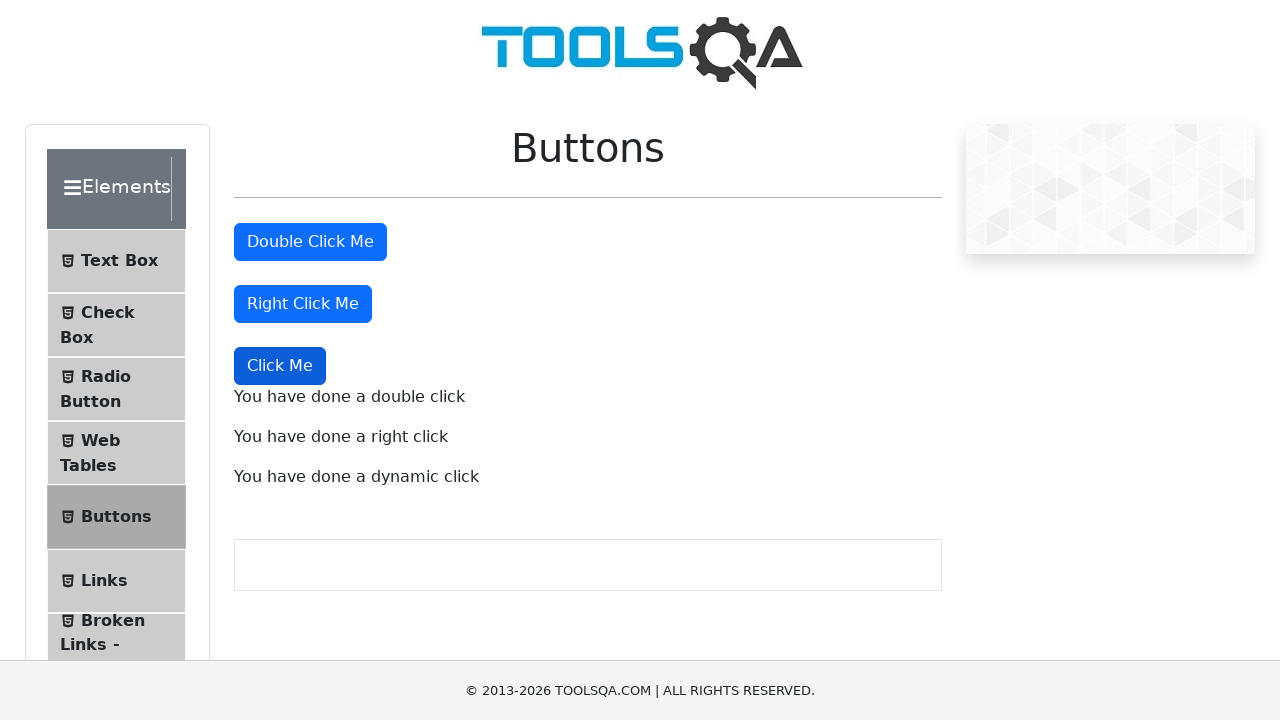

Verified dynamic click message contains expected text
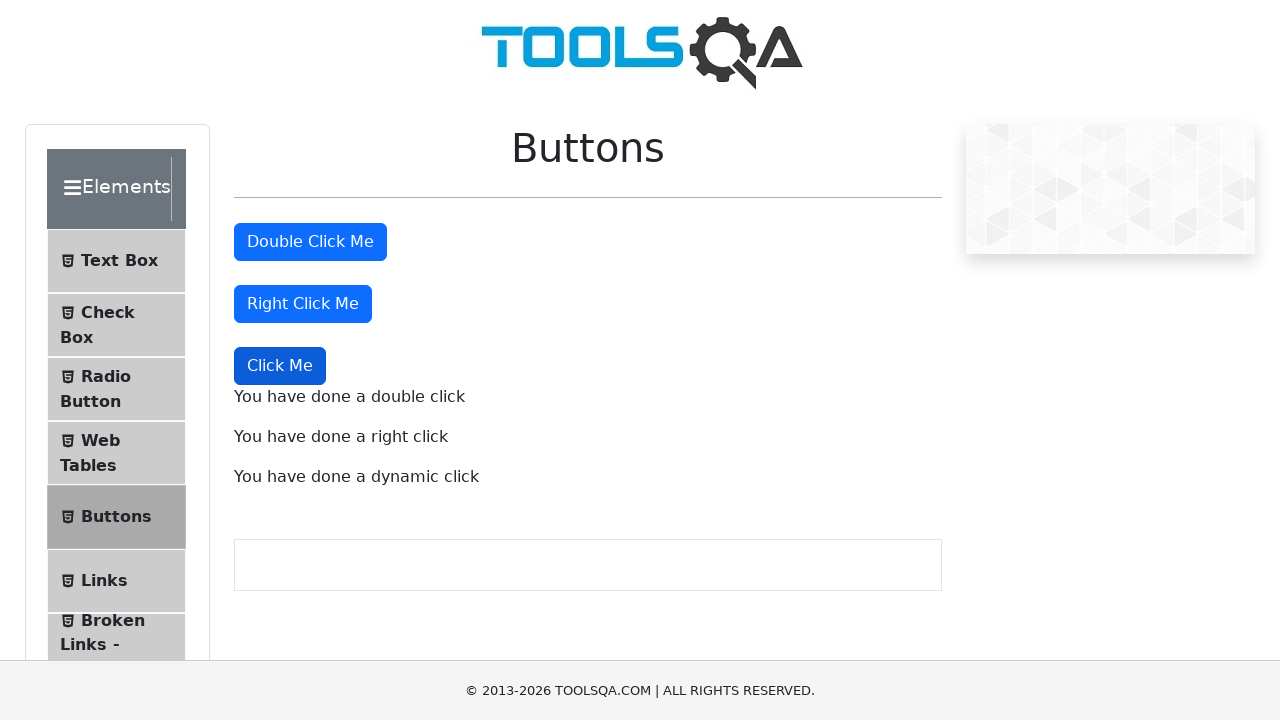

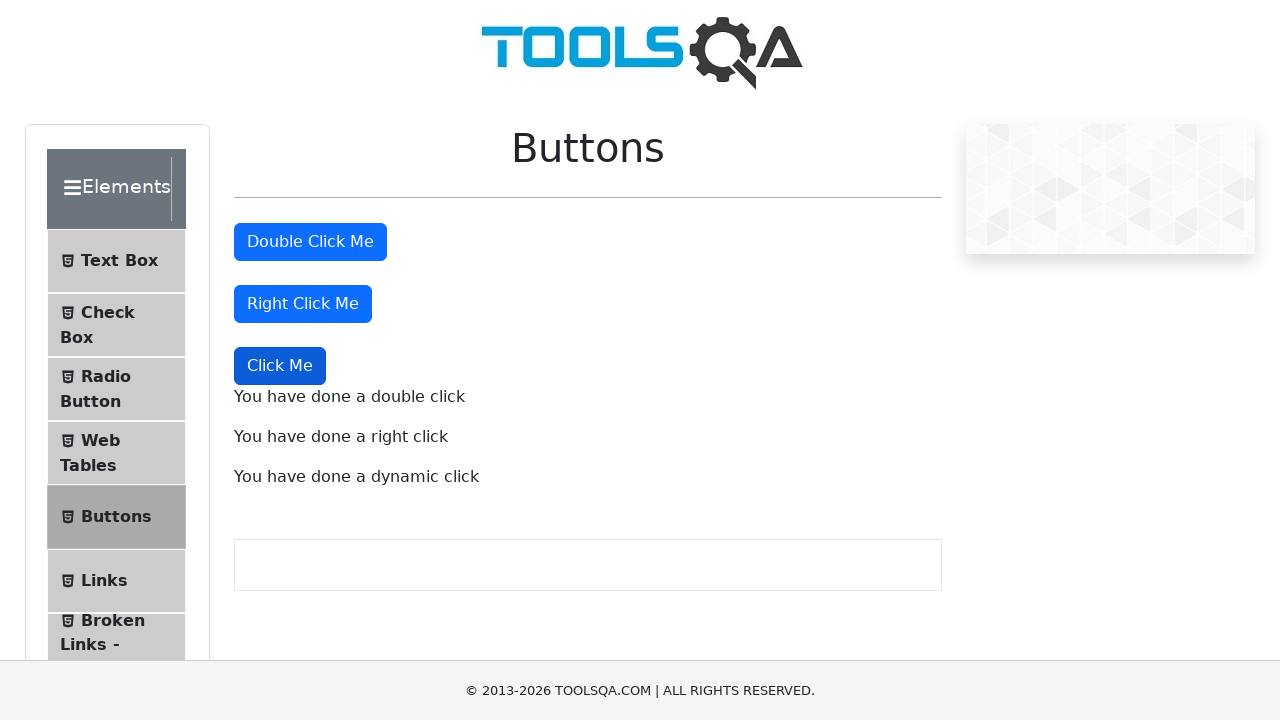